Tests the text box form by filling in full name, email, current address, and permanent address fields, then submitting and verifying the displayed output.

Starting URL: https://demoqa.com/text-box

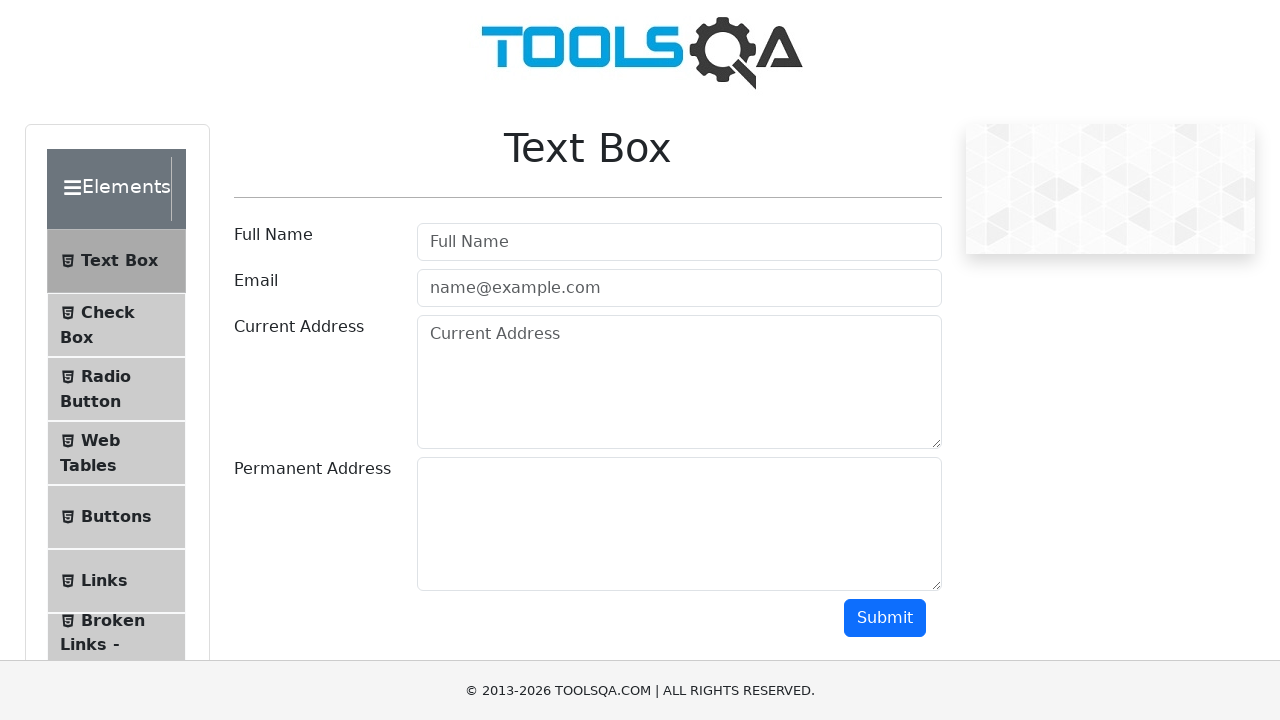

Filled full name field with 'Max' on #userName
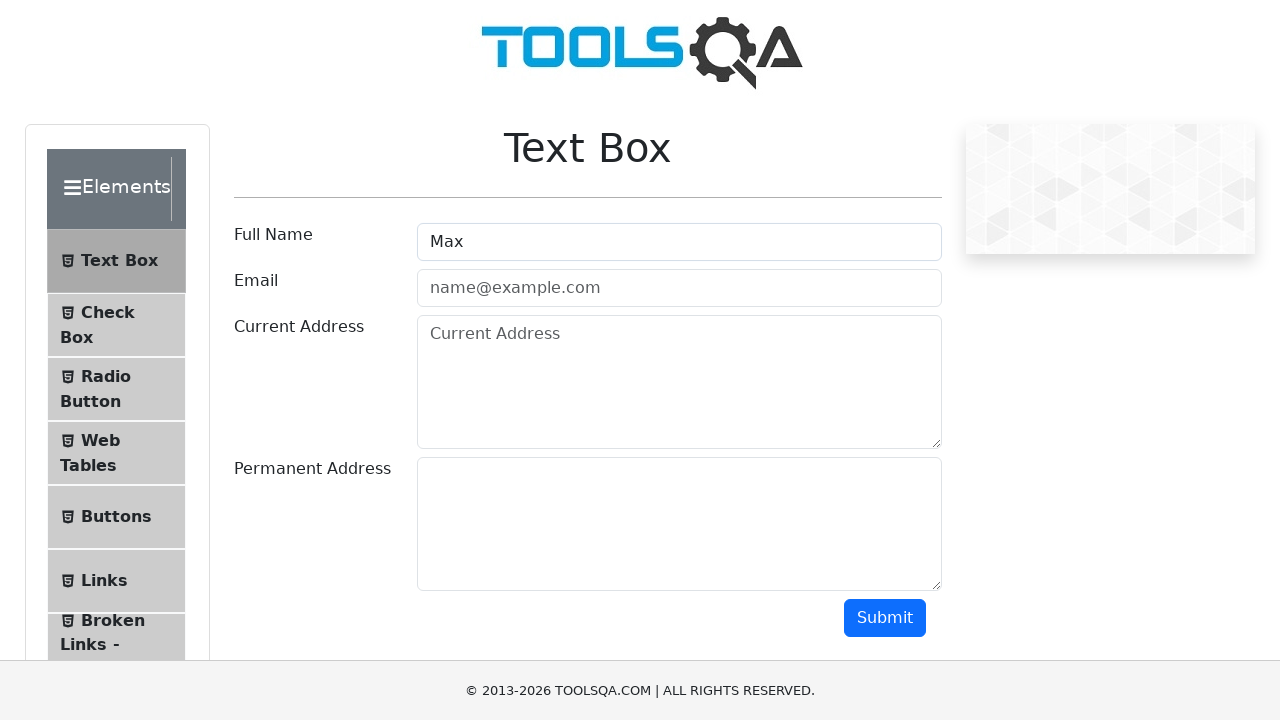

Filled email field with 'max@mail.ru' on #userEmail
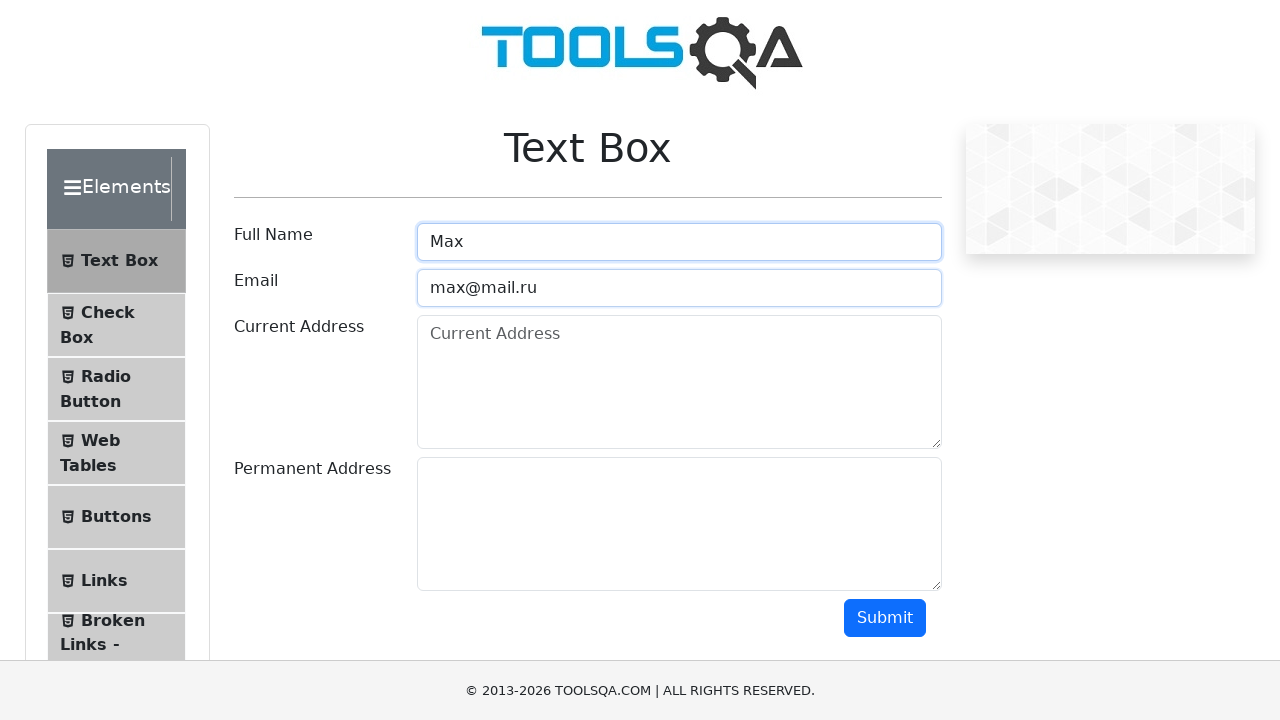

Filled current address field with Moldova address on #currentAddress
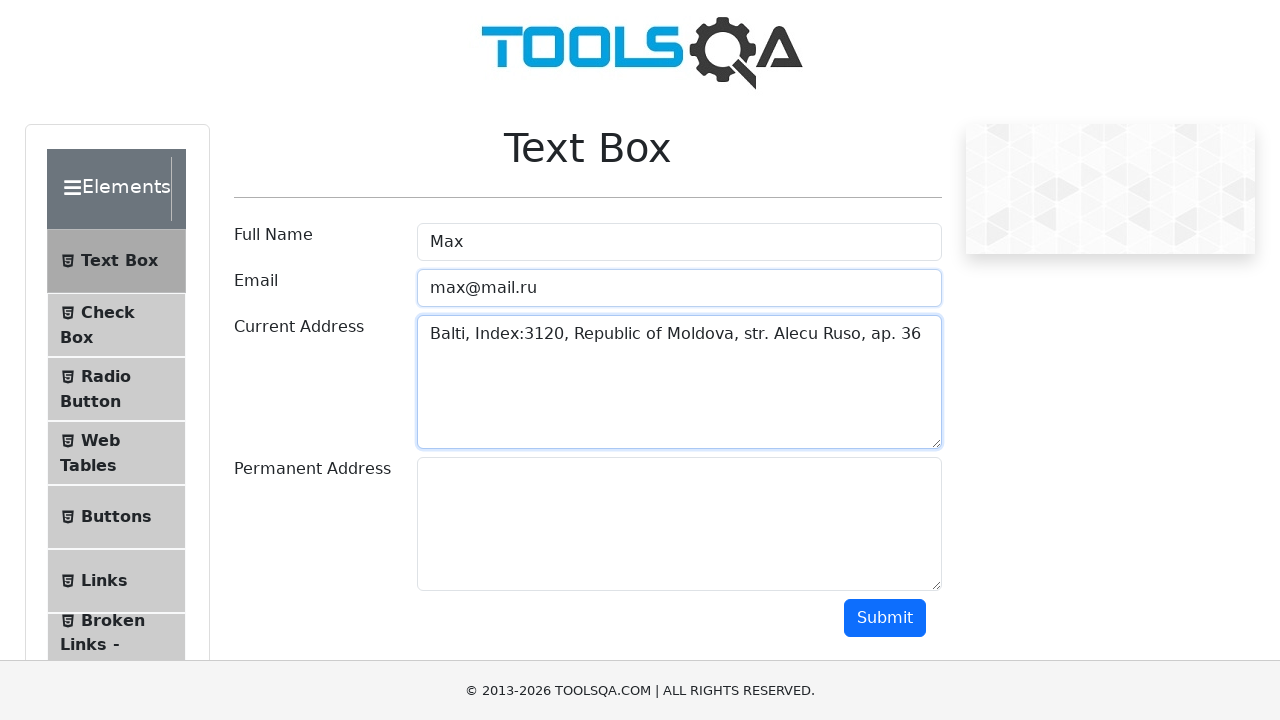

Filled permanent address field with Moldova address on #permanentAddress
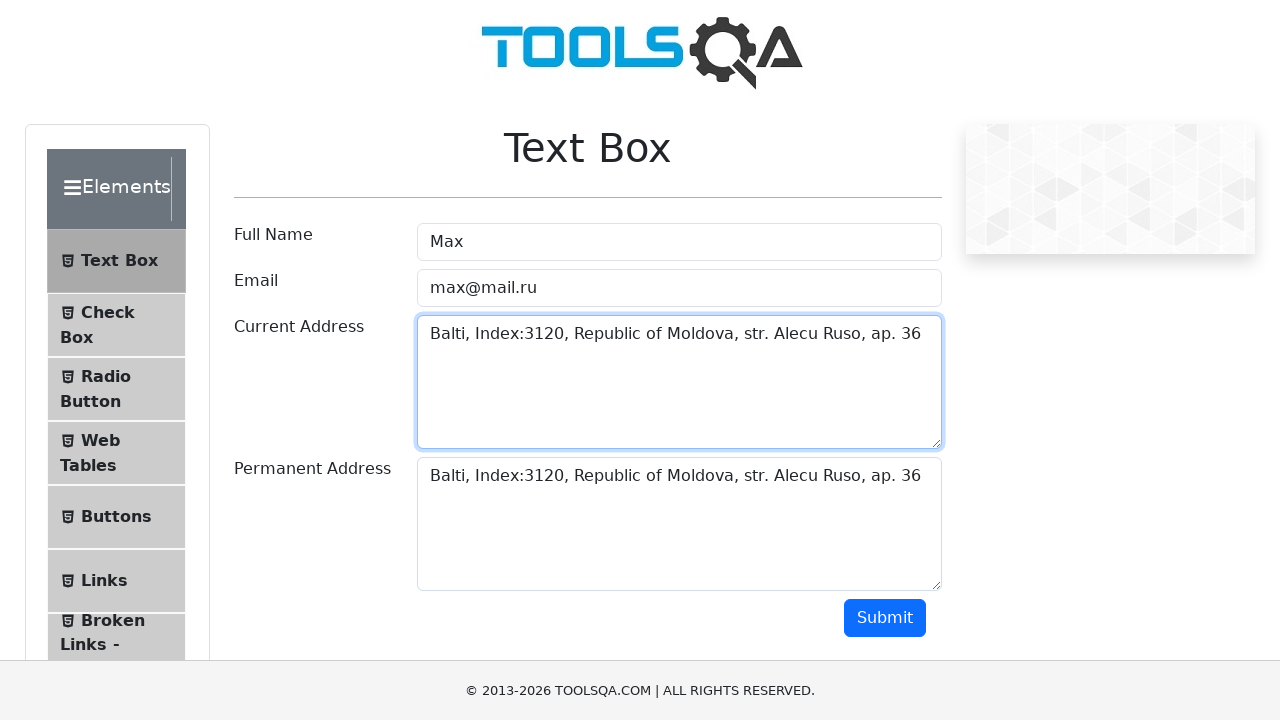

Scrolled submit button into view
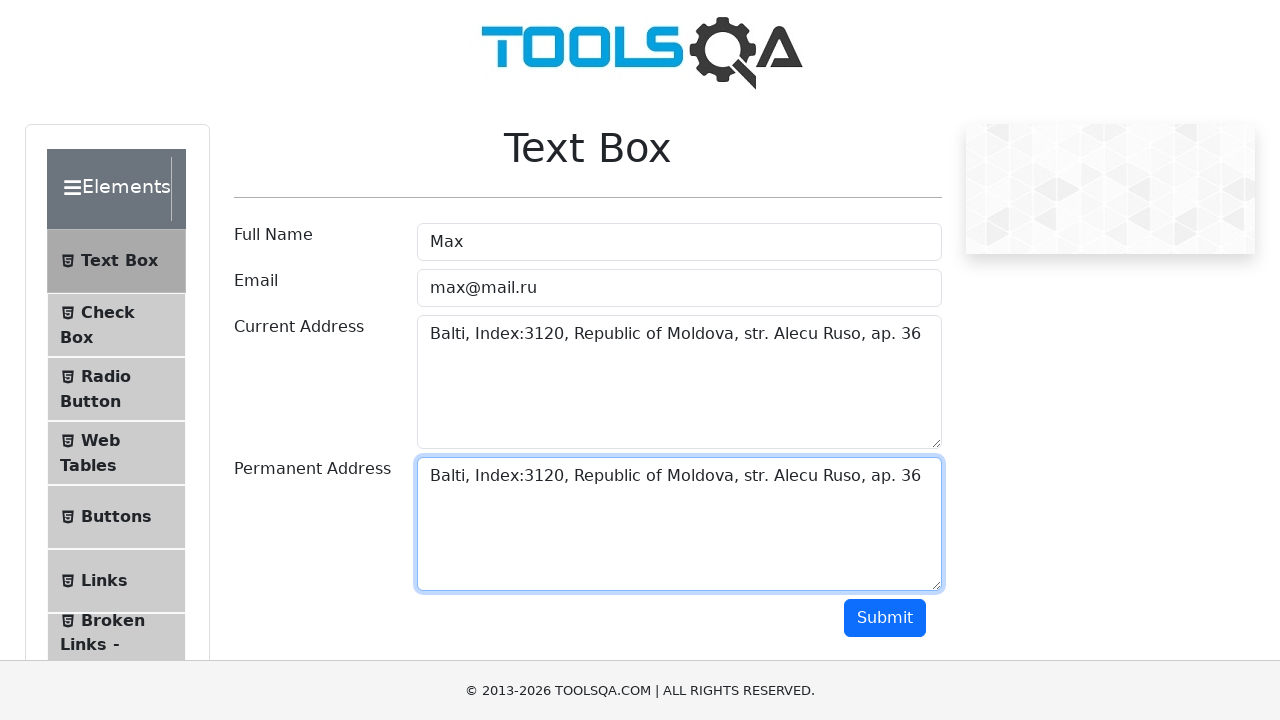

Clicked submit button to submit form at (885, 618) on #submit
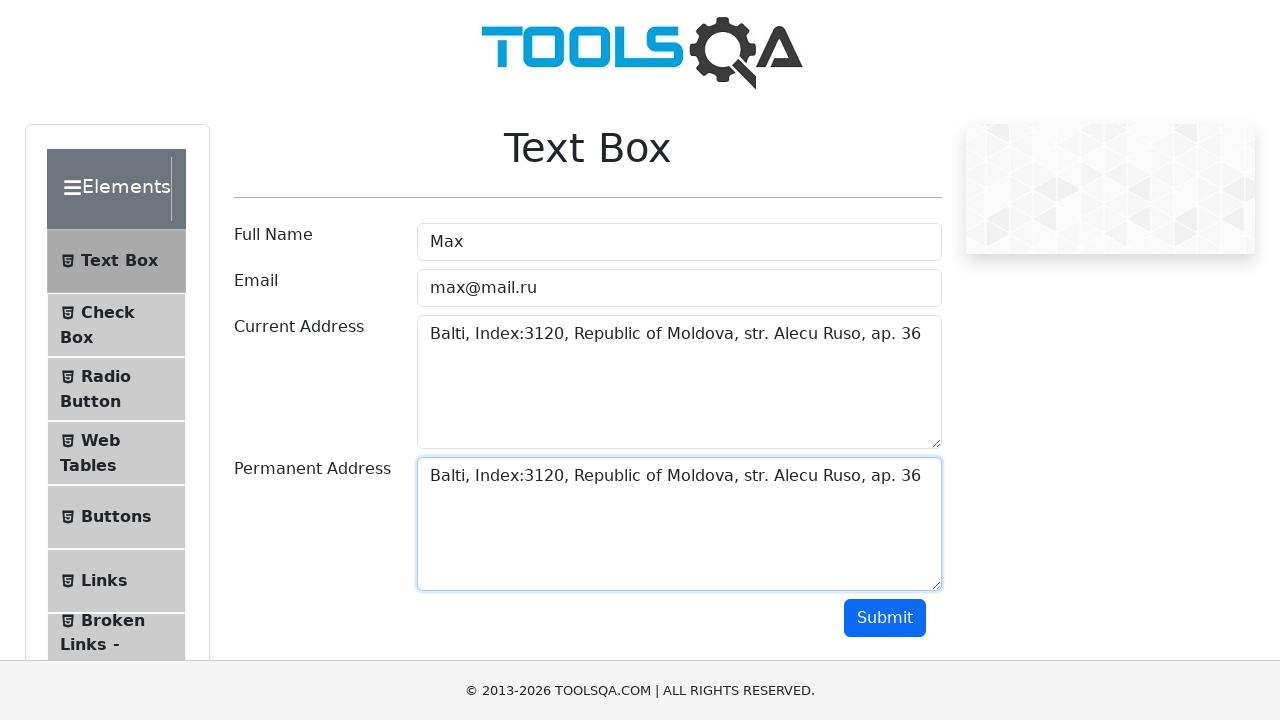

Verified name output field is displayed
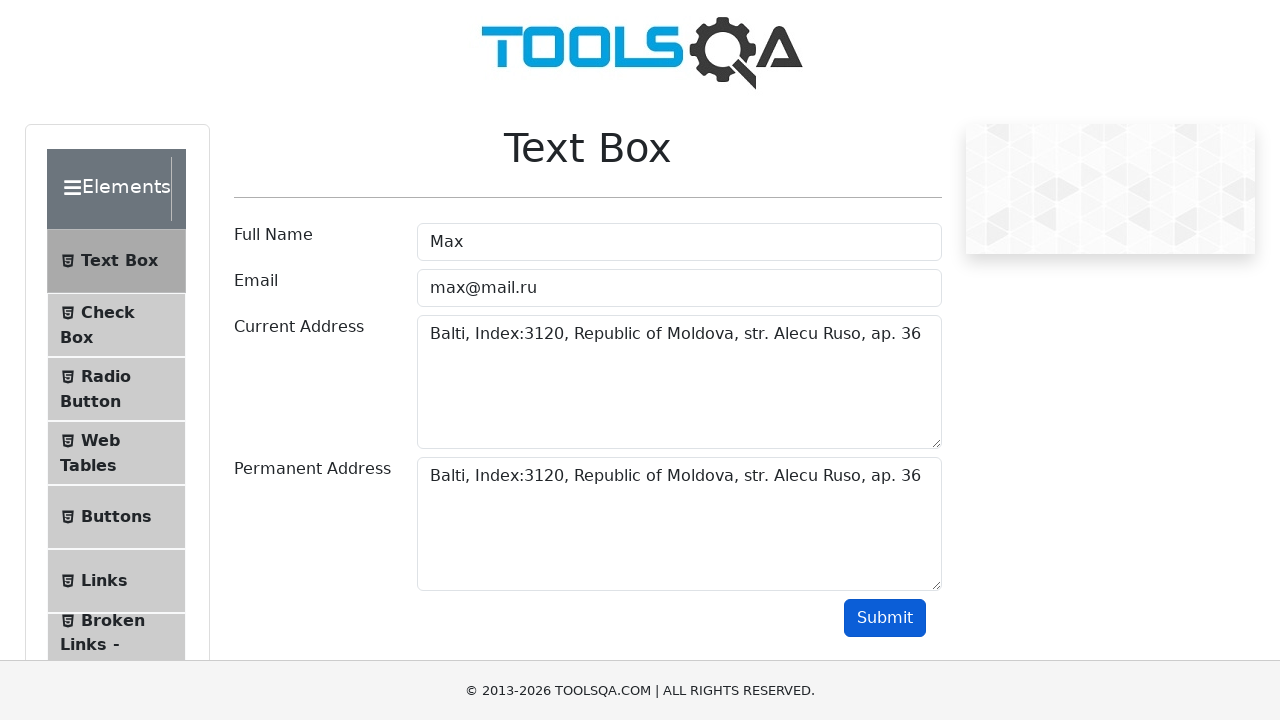

Verified email output field is displayed
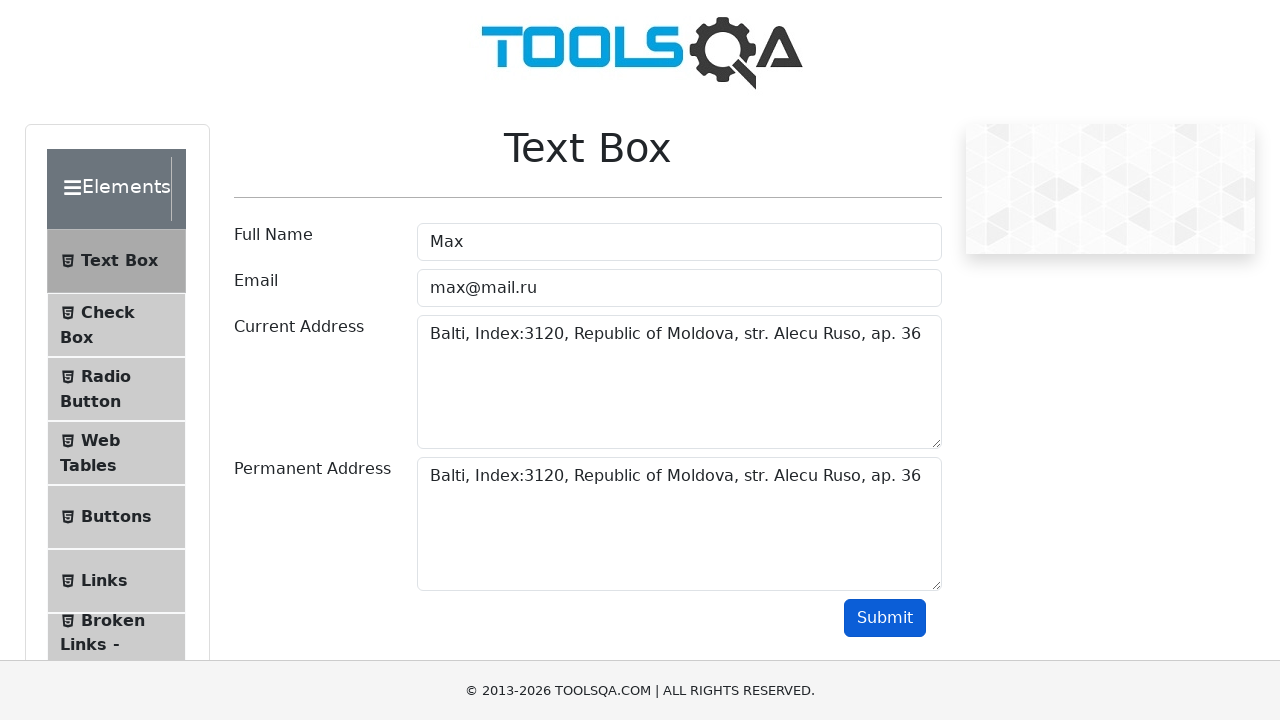

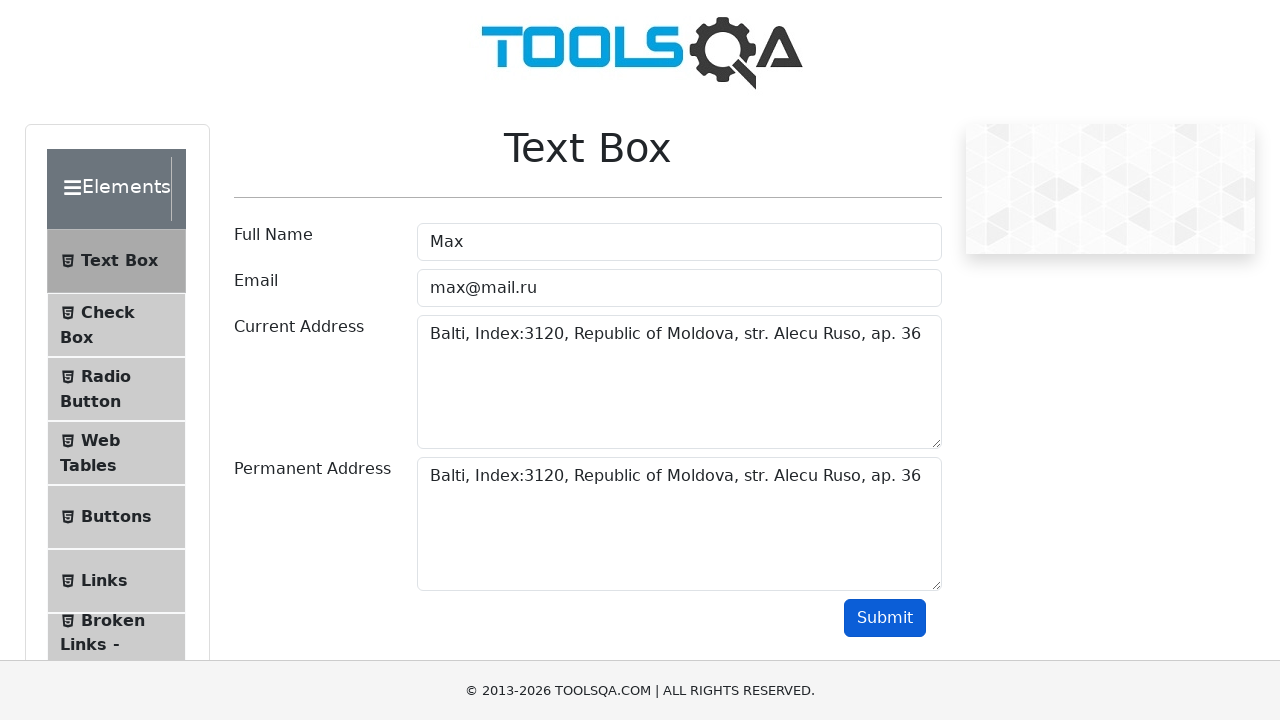